Tests registration form with invalid phone number formats

Starting URL: https://alada.vn/tai-khoan/dang-ky.html

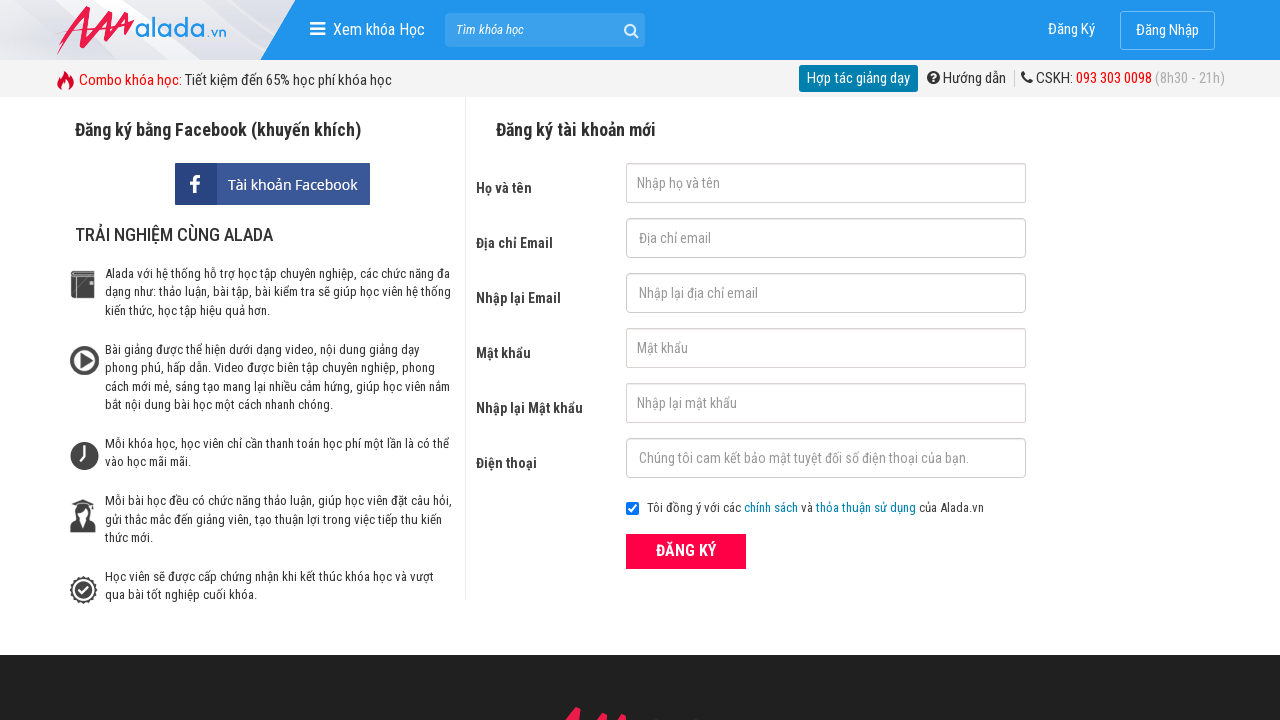

Filled first name field with 'Emily Brown' on #txtFirstname
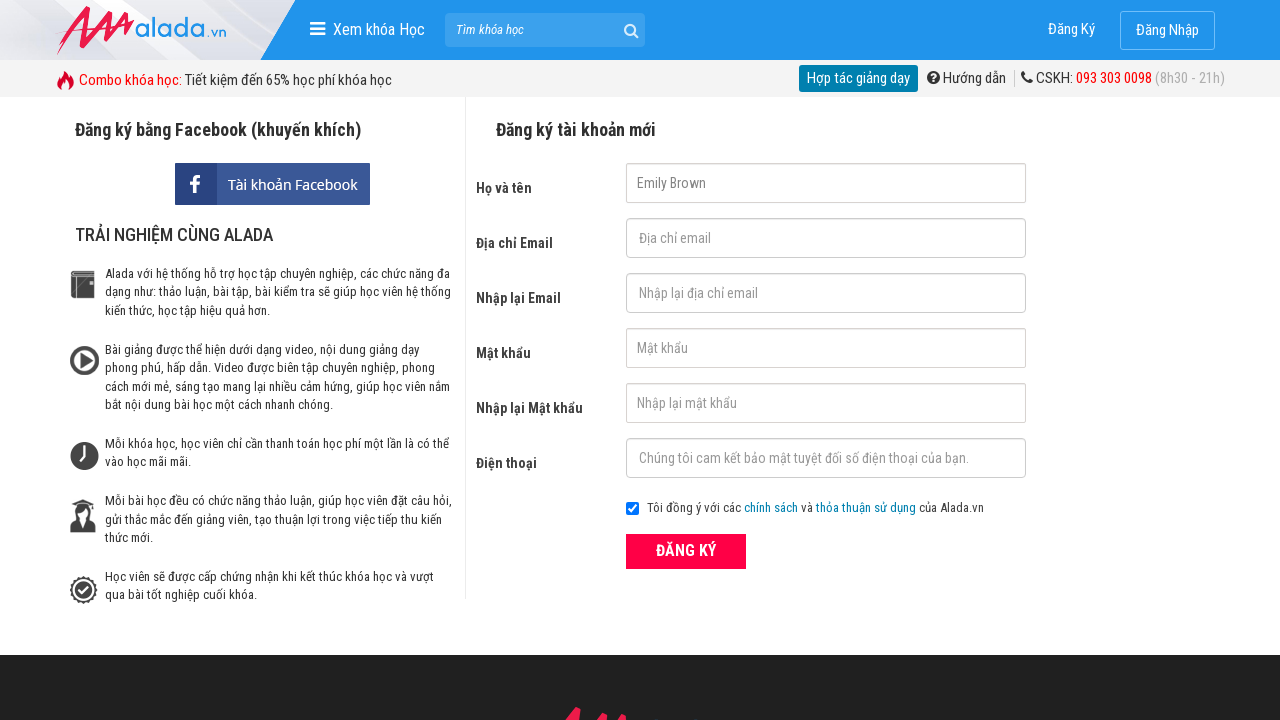

Filled email field with 'ebrown@gmail.com' on #txtEmail
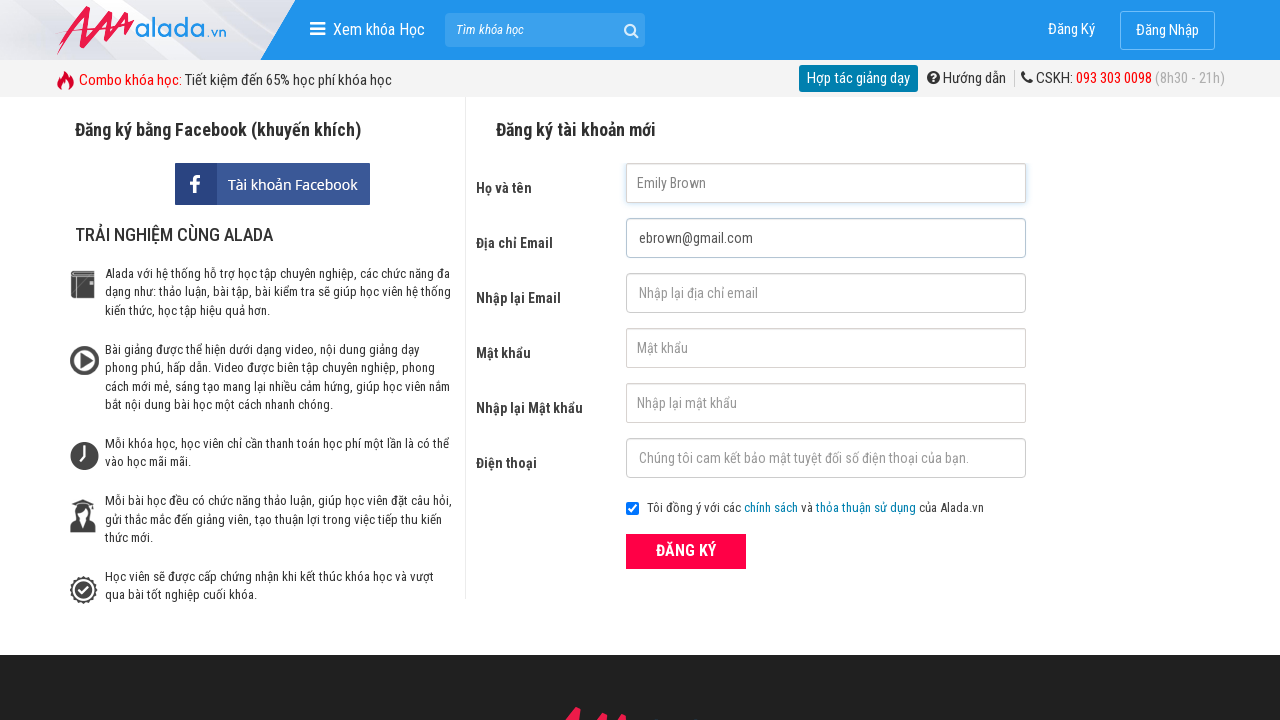

Filled confirm email field with 'ebrown@gmail.com' on #txtCEmail
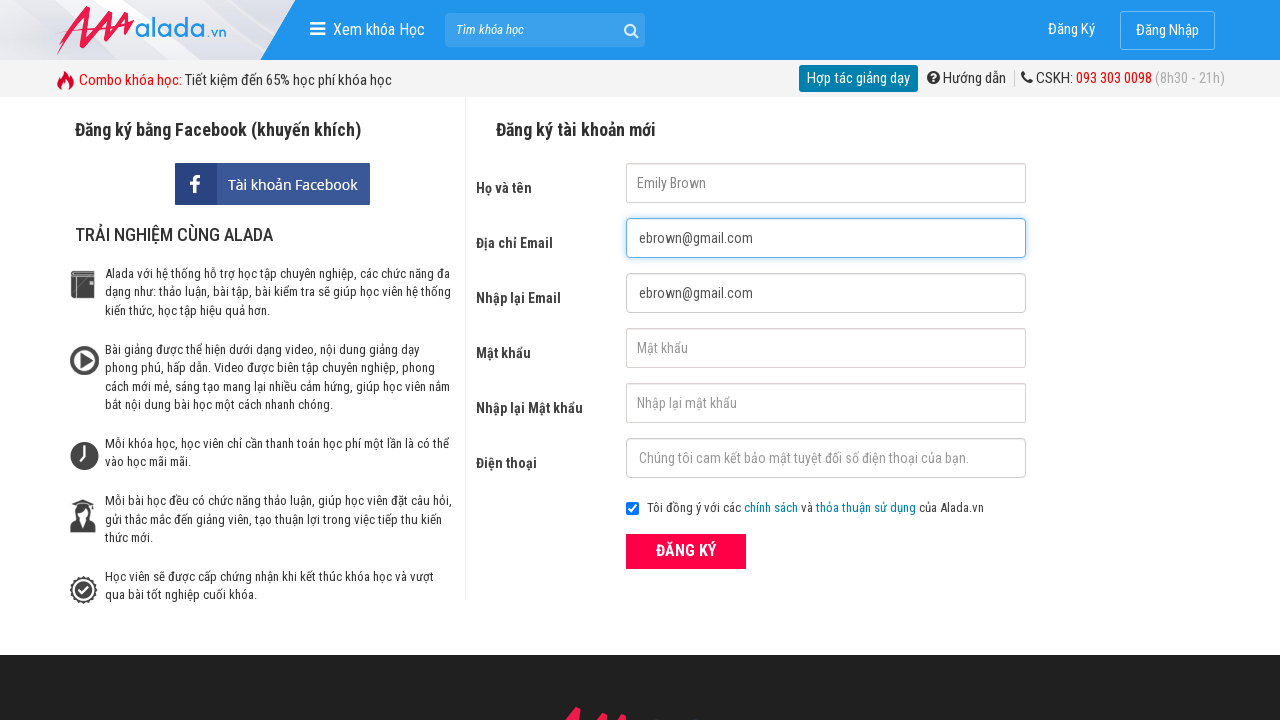

Filled password field with 'SecureKey123' on #txtPassword
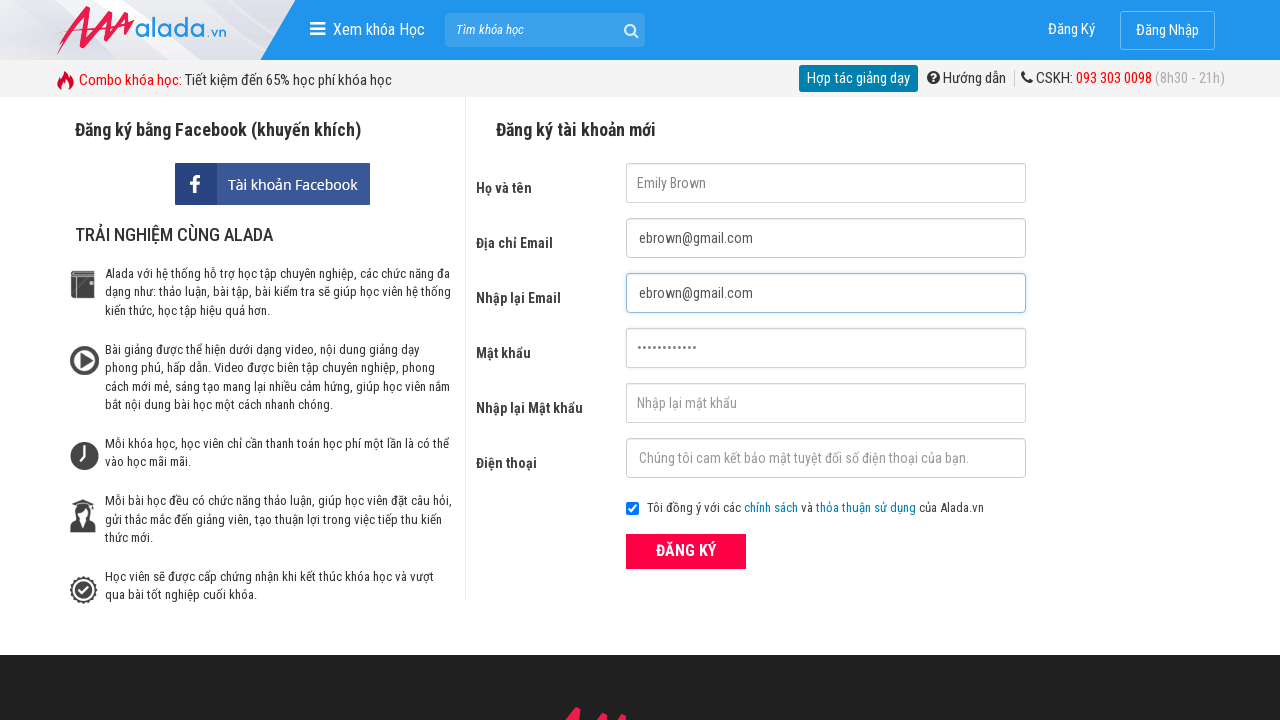

Filled confirm password field with 'SecureKey123' on #txtCPassword
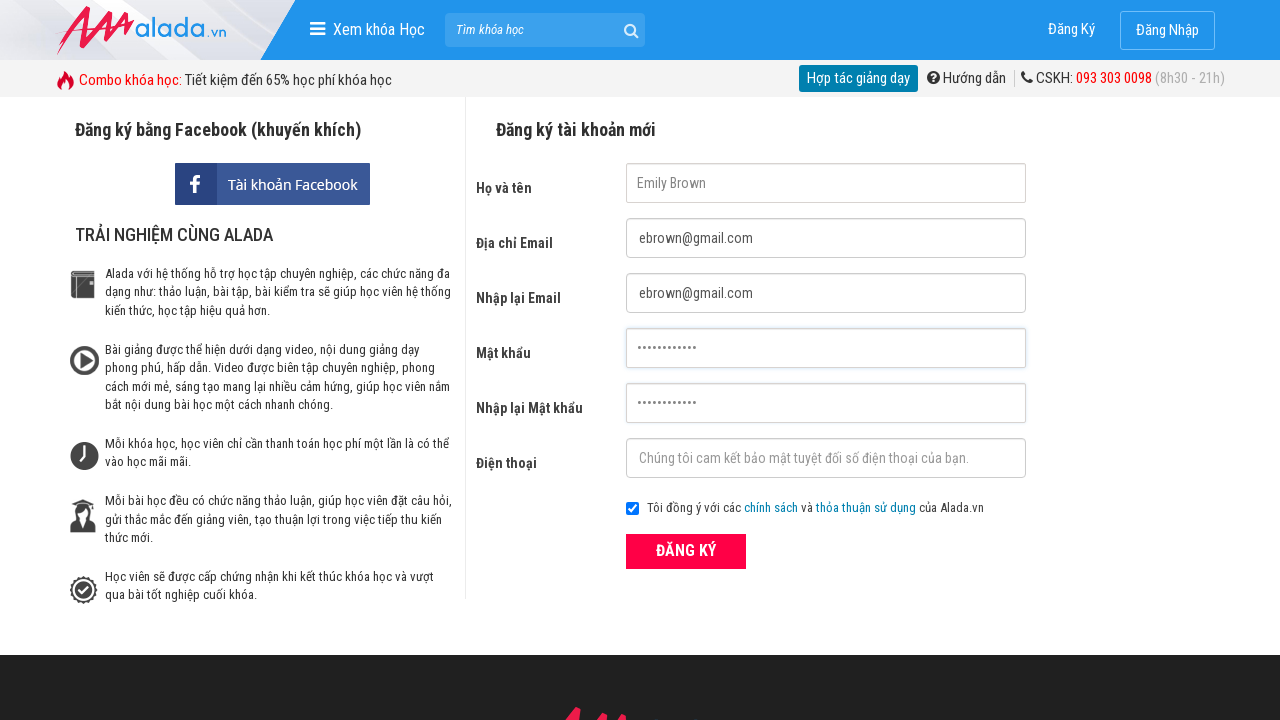

Filled phone field with invalid prefix '1023432541' on #txtPhone
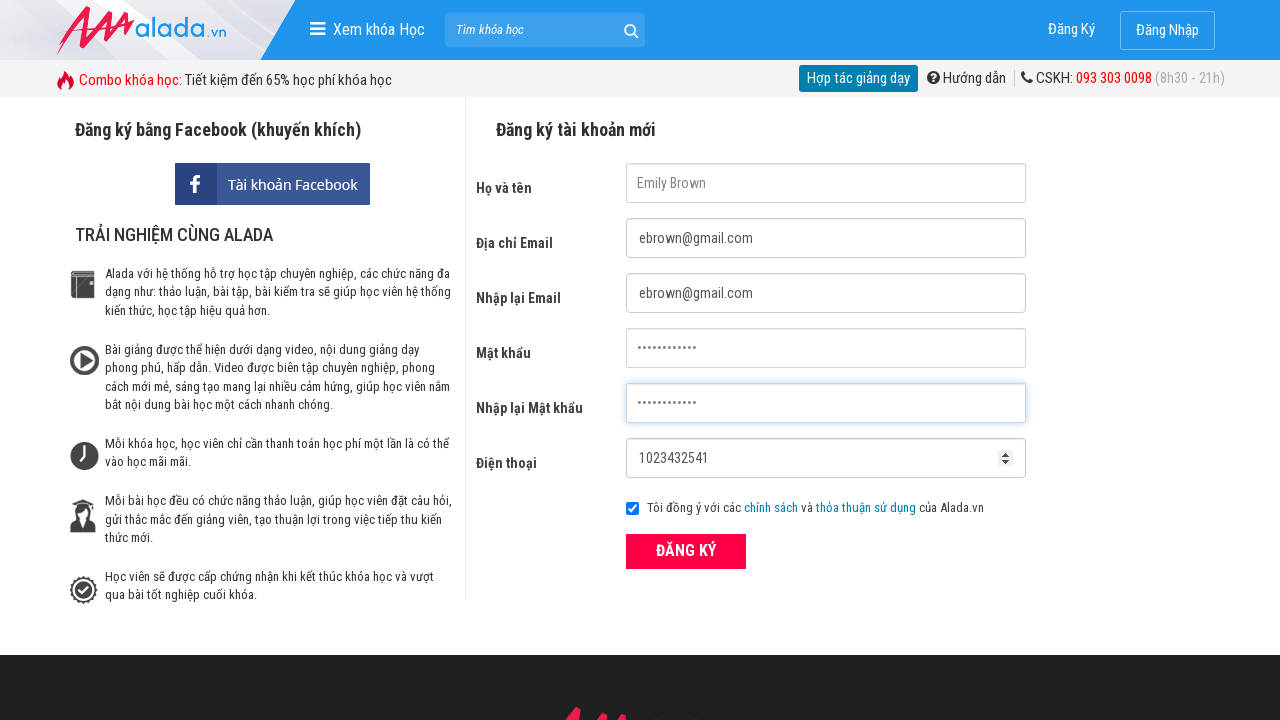

Clicked ĐĂNG KÝ button to submit form with invalid phone prefix at (686, 551) on xpath=//form[@id='frmLogin']//button[text()='ĐĂNG KÝ']
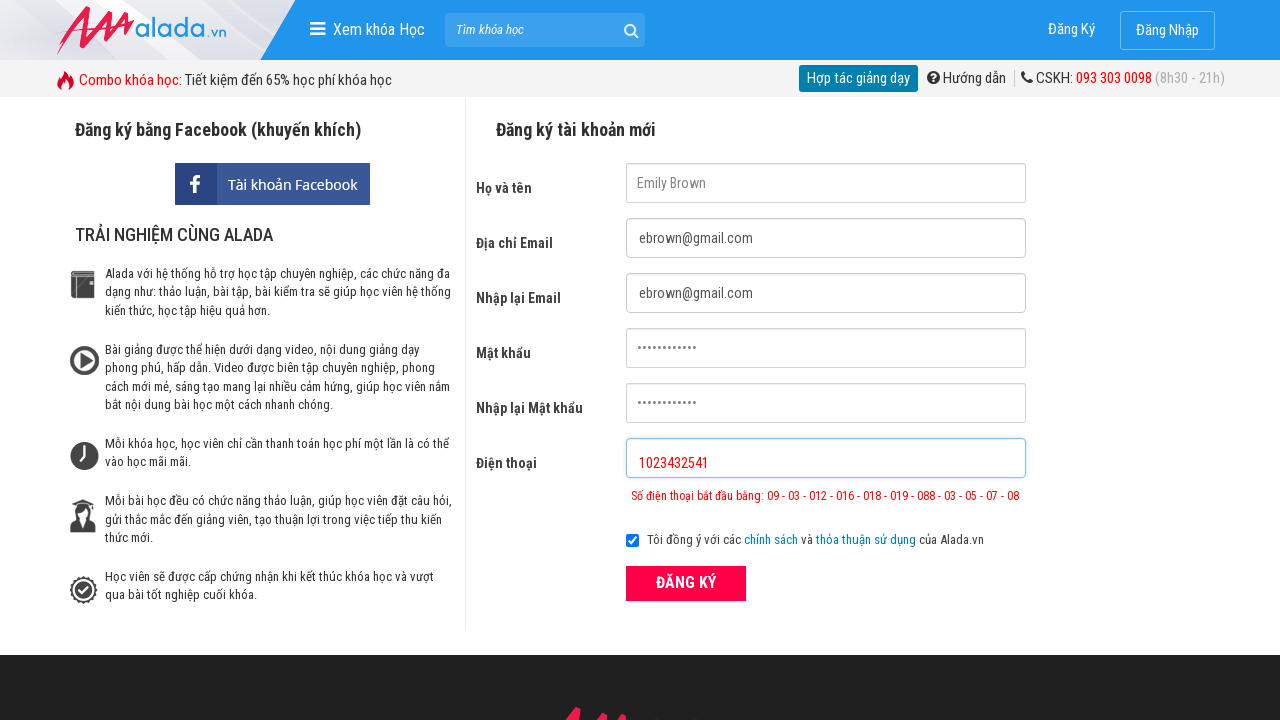

Phone error message appeared for invalid prefix
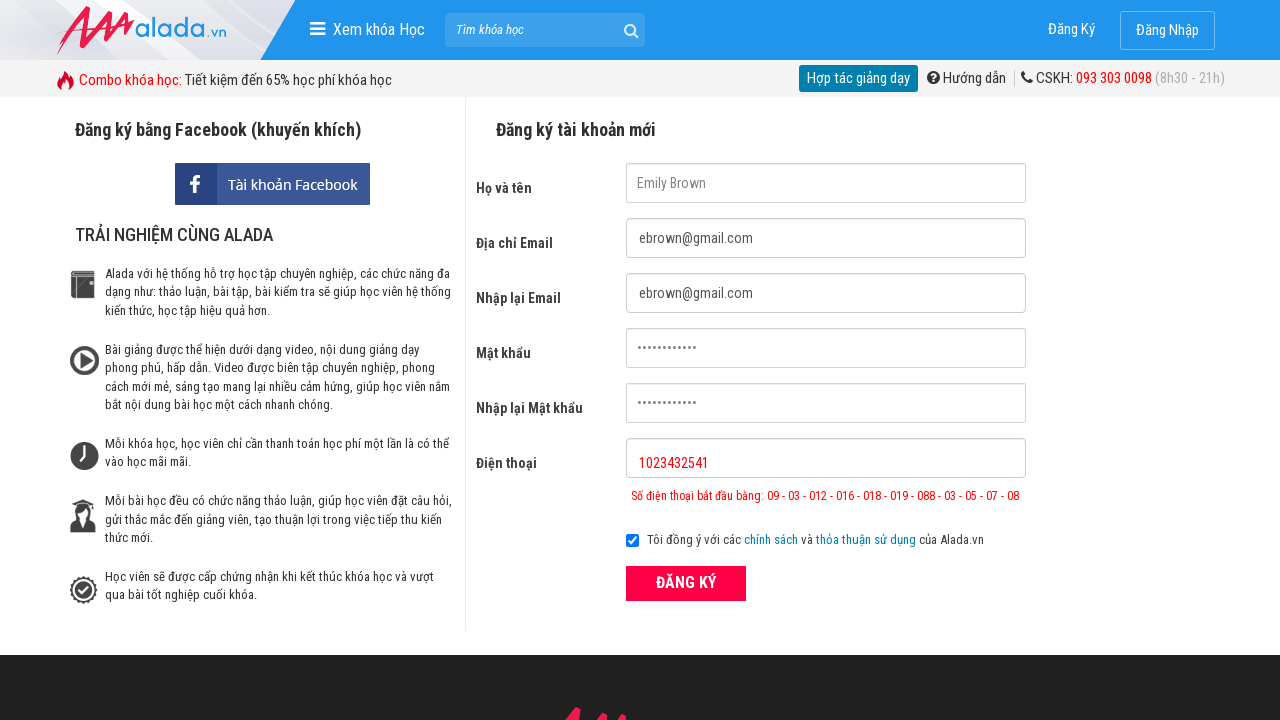

Cleared phone field on #txtPhone
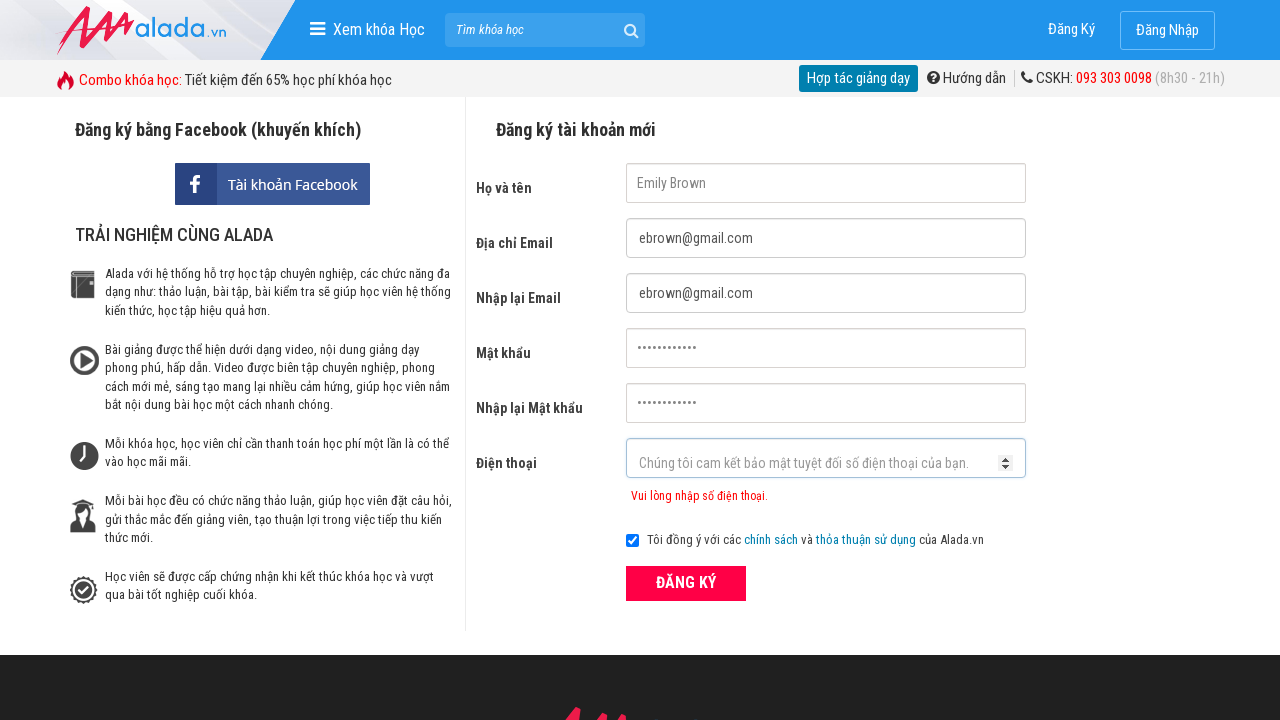

Filled phone field with too many digits '098765432111' on #txtPhone
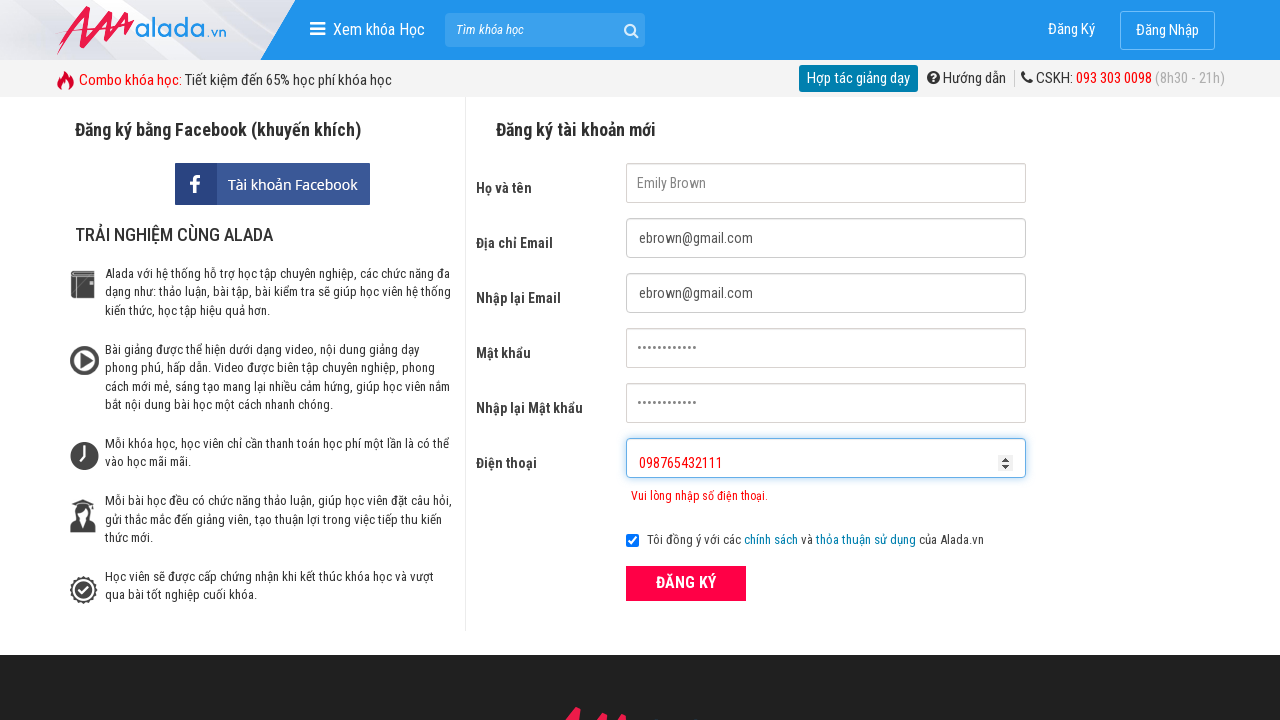

Clicked ĐĂNG KÝ button to submit form with too many phone digits at (686, 583) on xpath=//form[@id='frmLogin']//button[text()='ĐĂNG KÝ']
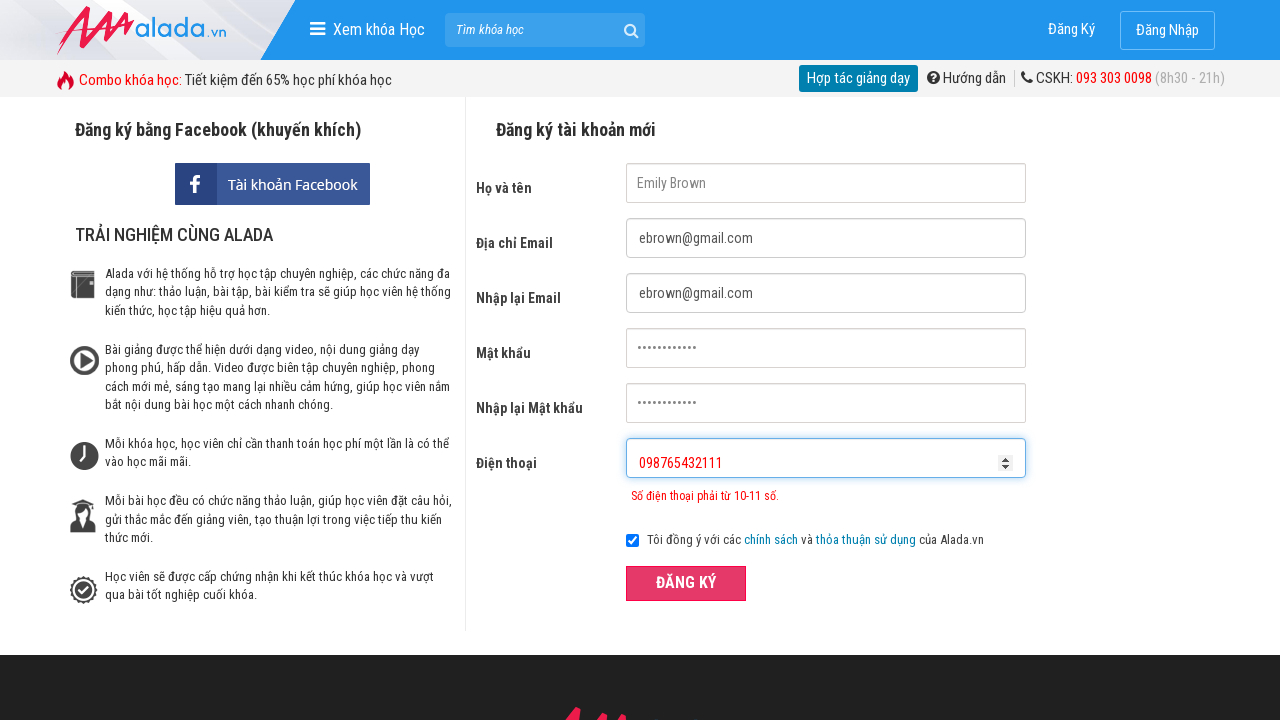

Phone error message appeared for too many digits
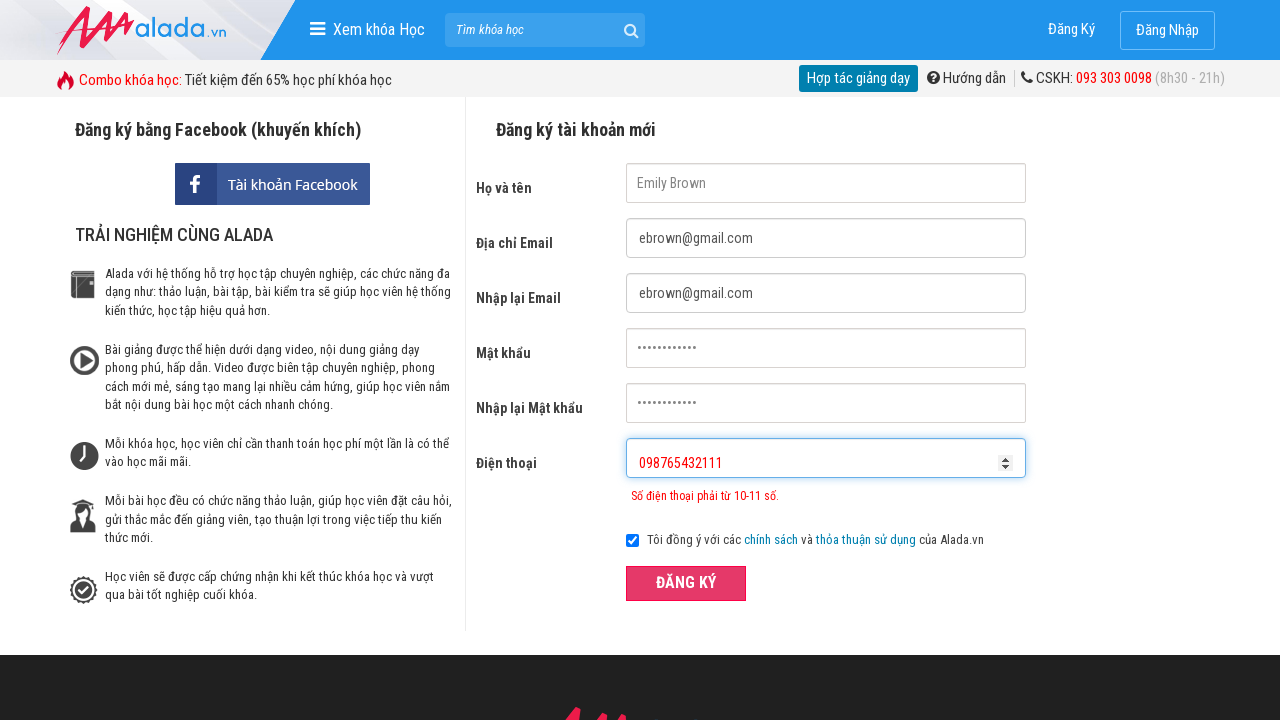

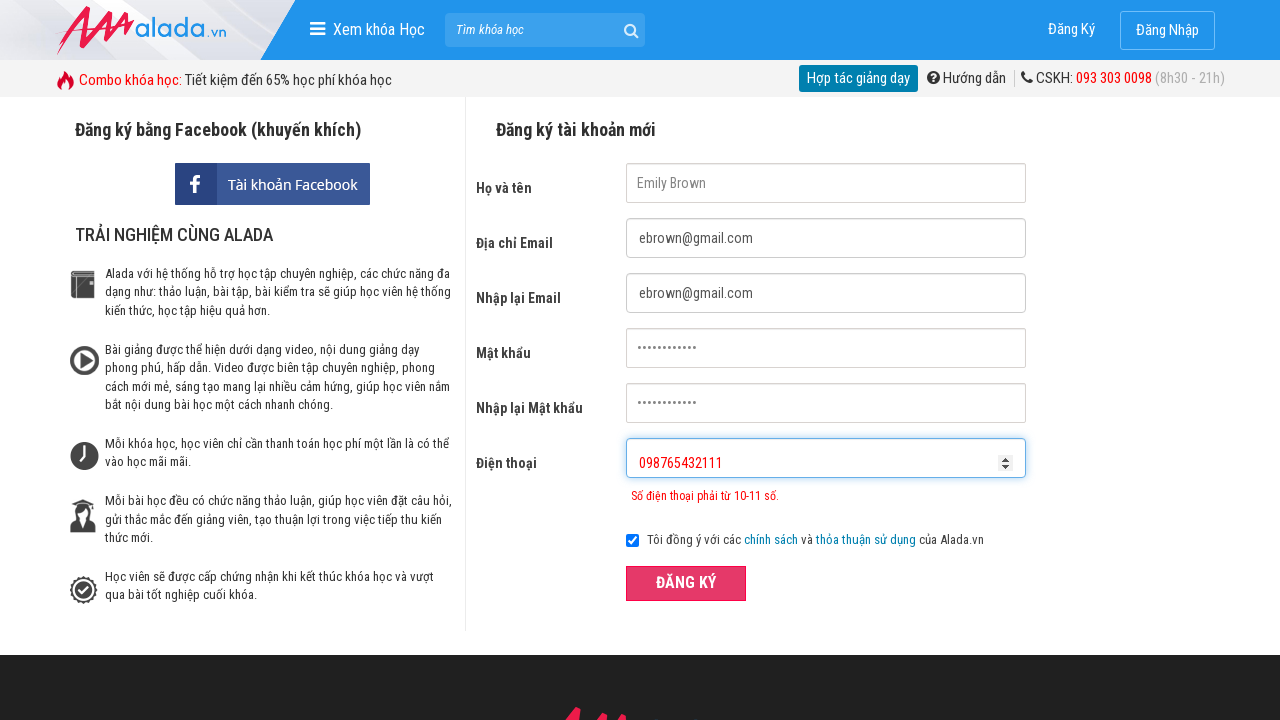